Tests browser navigation functionality by clicking a link, navigating back, refreshing, and navigating forward

Starting URL: https://echoecho.com/

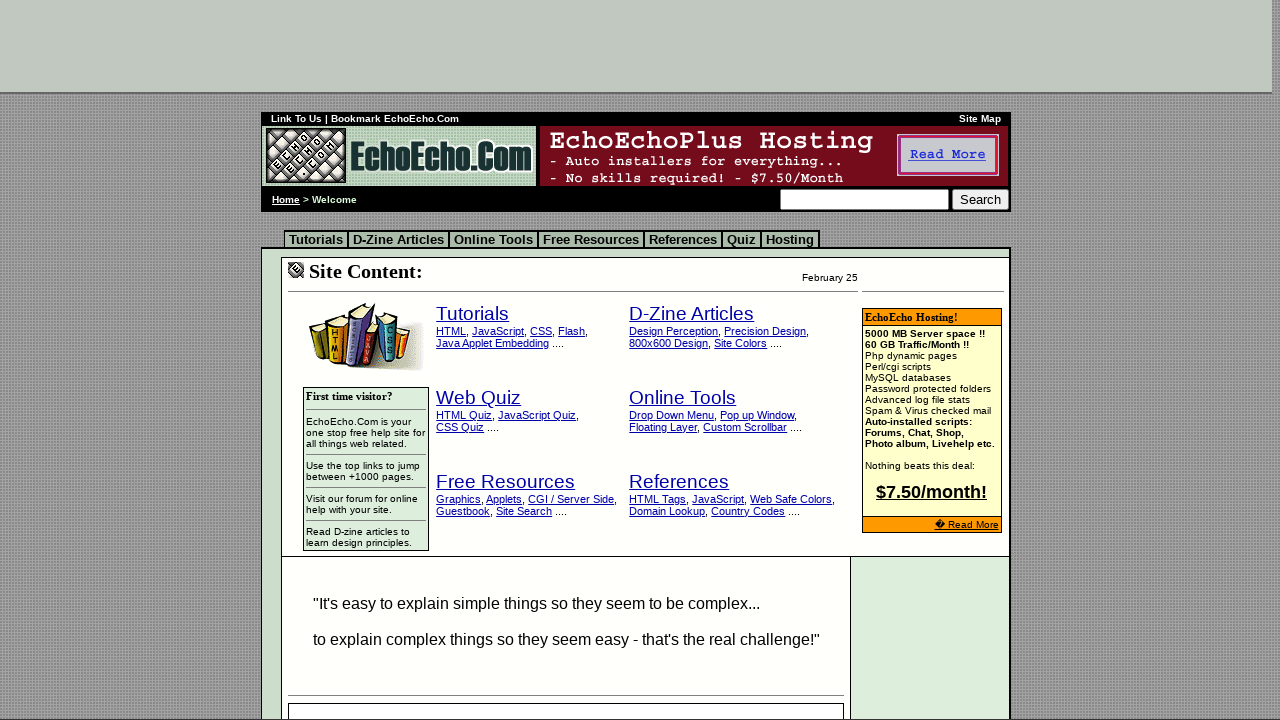

Clicked on the Tutorials link at (473, 314) on xpath=//big/a[contains(text(),'Tutorials')]
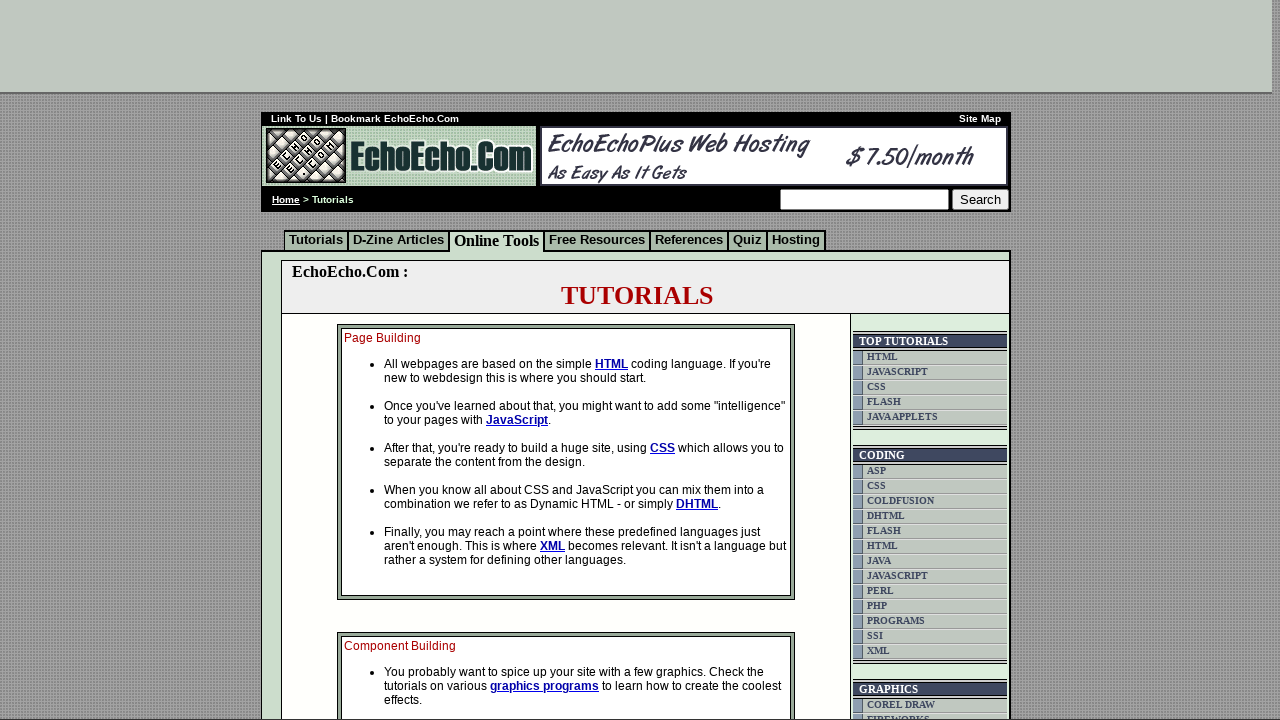

Navigated back to the previous page
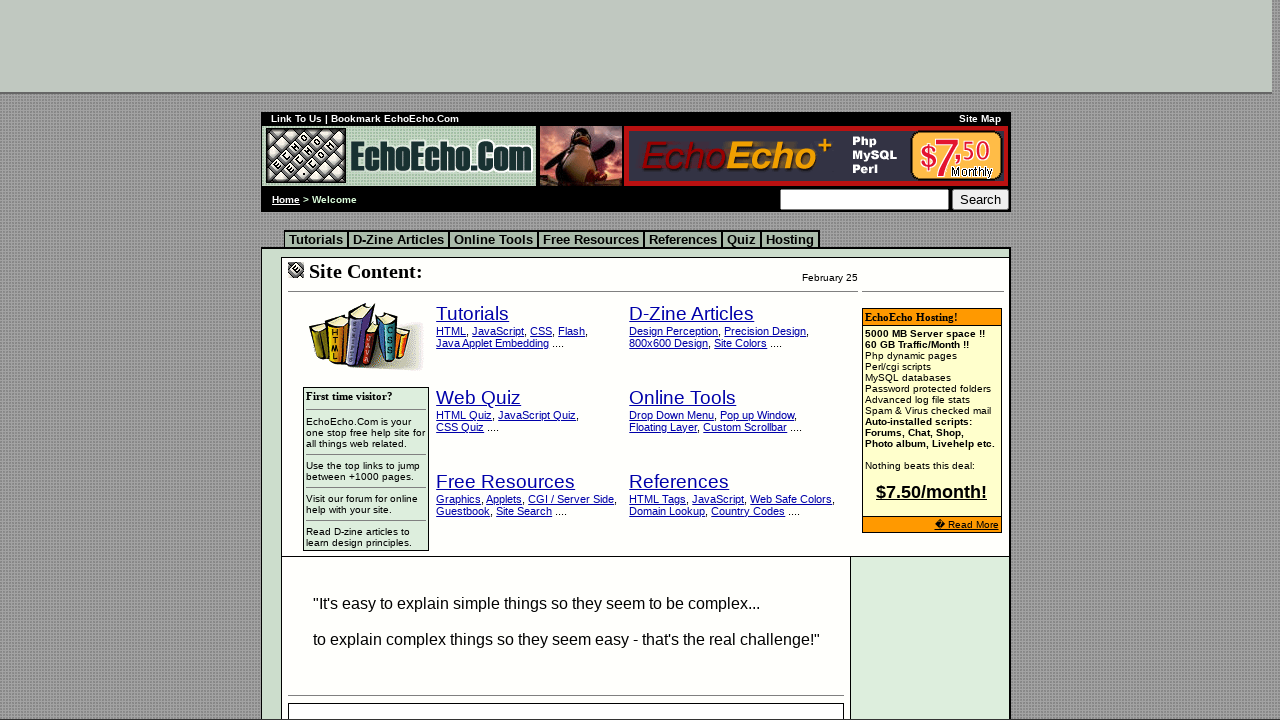

Refreshed the current page
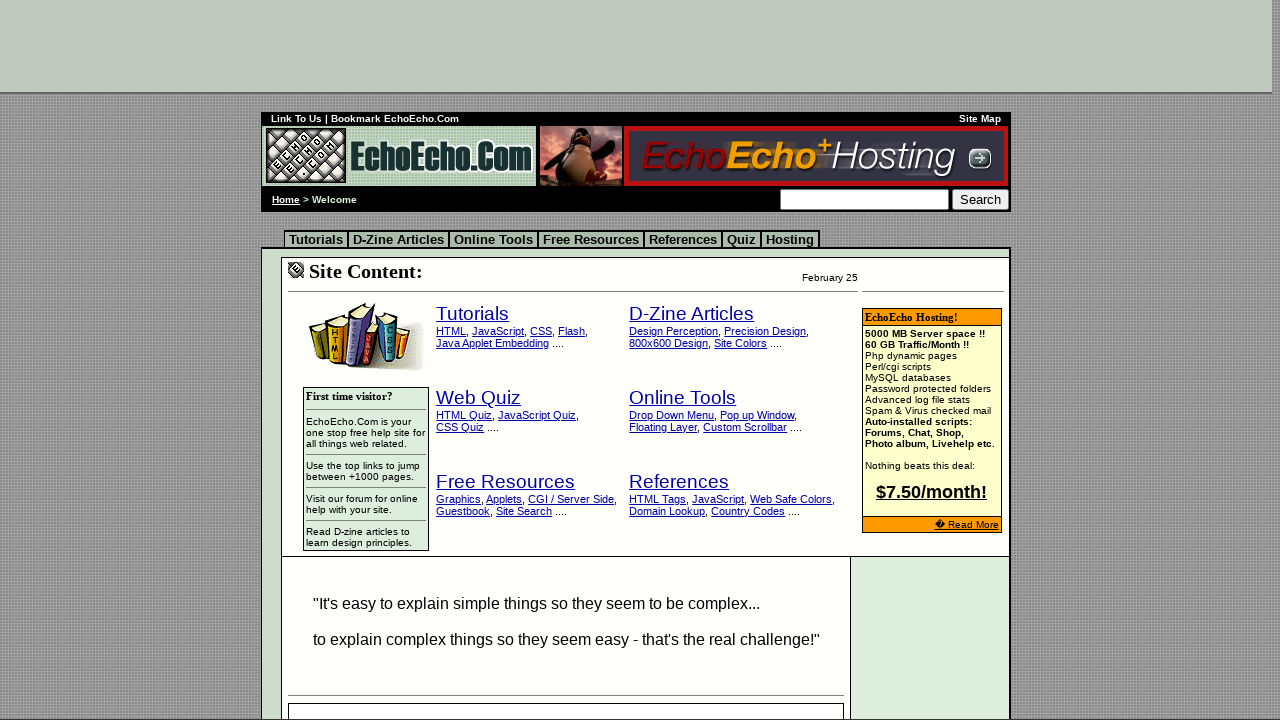

Navigated forward to the next page
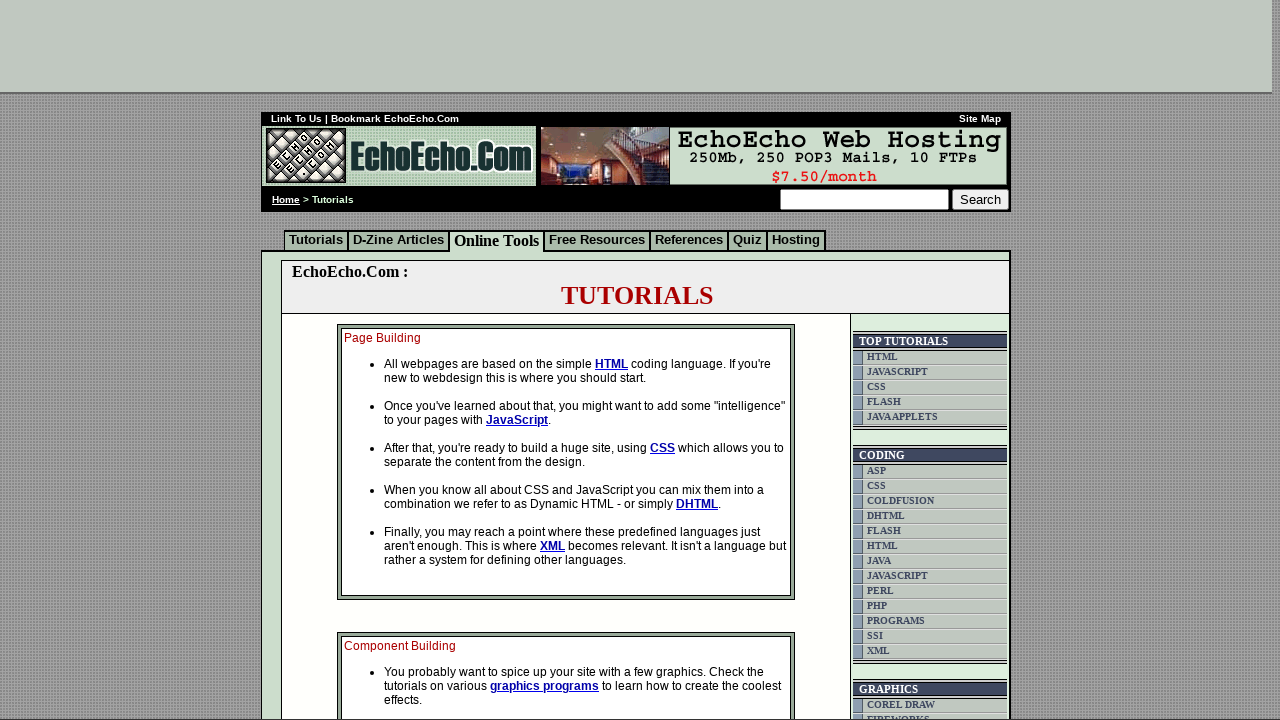

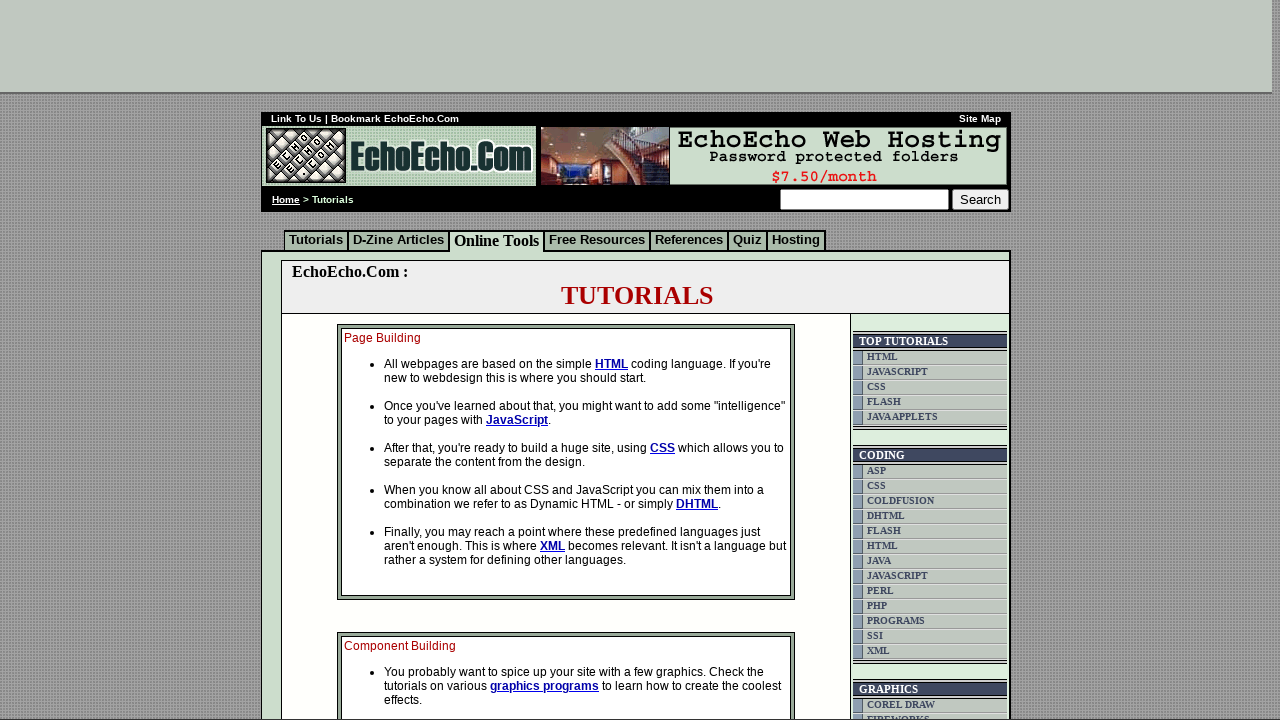